Tests filling a first name field on a dummy practice website by entering a name value

Starting URL: https://automationbysqatools.blogspot.com/2021/05/dummy-website.html

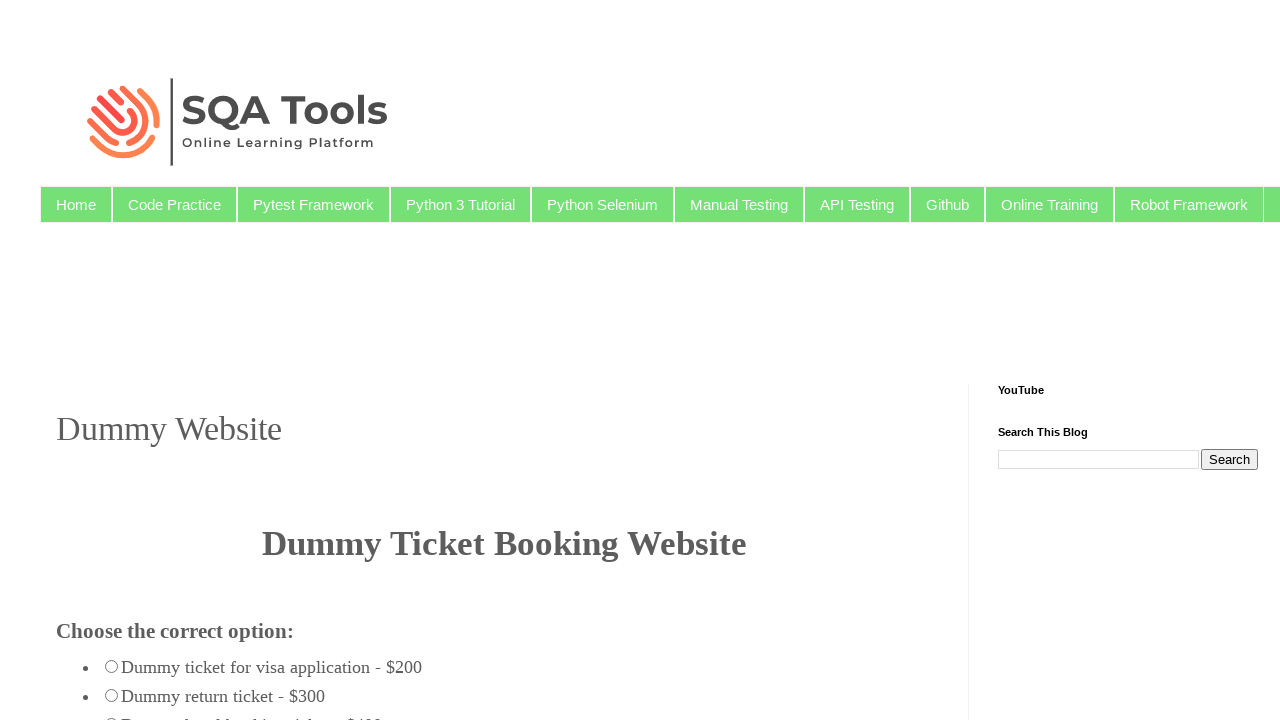

Filled first name field with 'Dasini' on #firstname
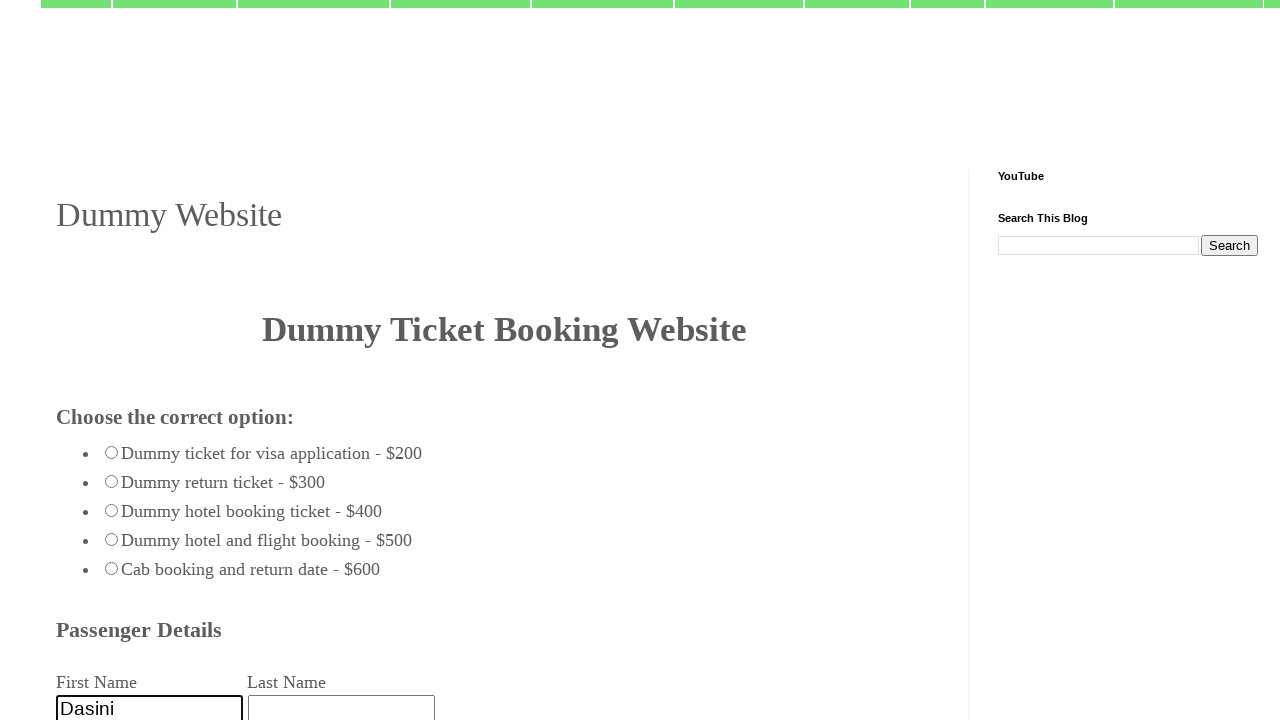

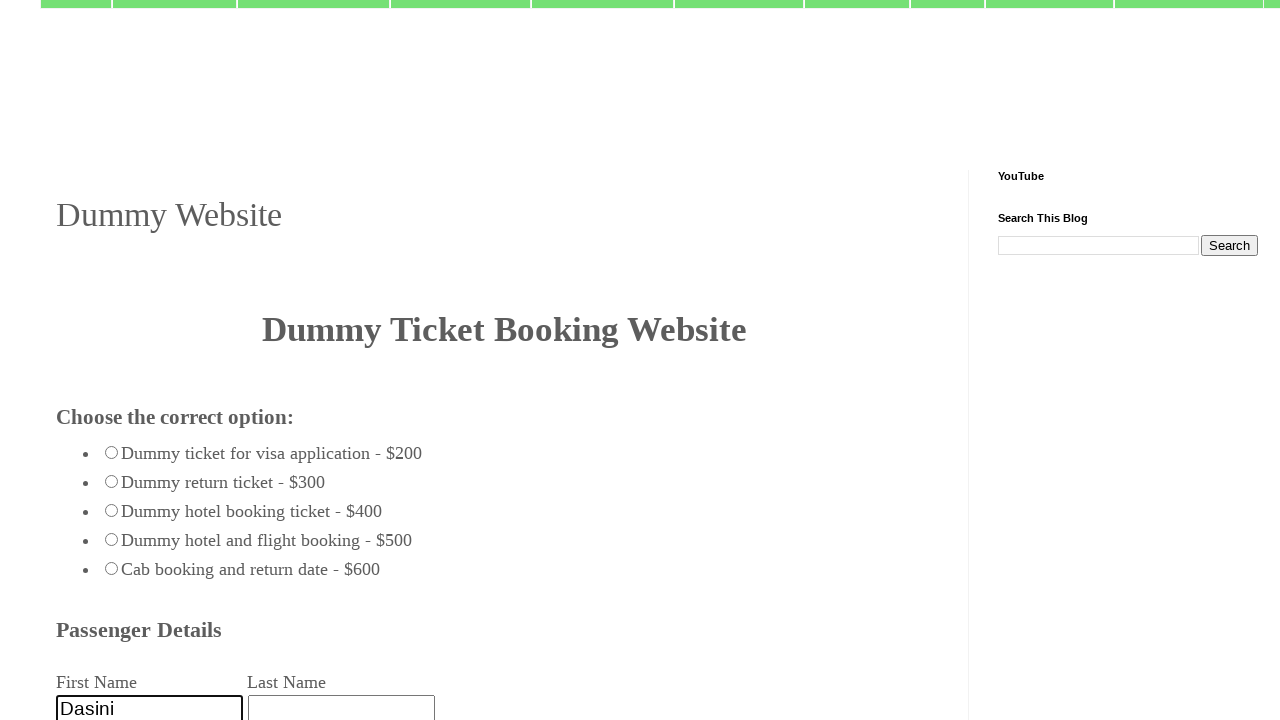